Tests filtering to display only completed todo items

Starting URL: https://demo.playwright.dev/todomvc

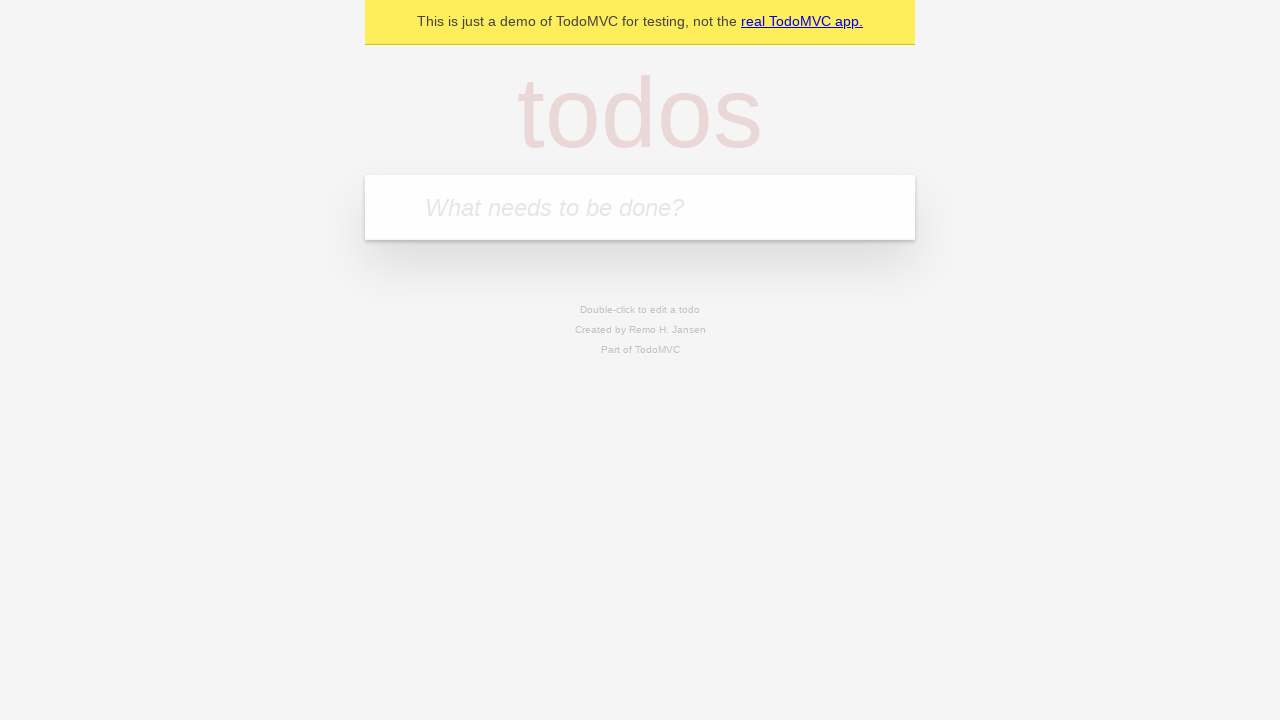

Filled new todo input with 'buy some cheese' on .new-todo
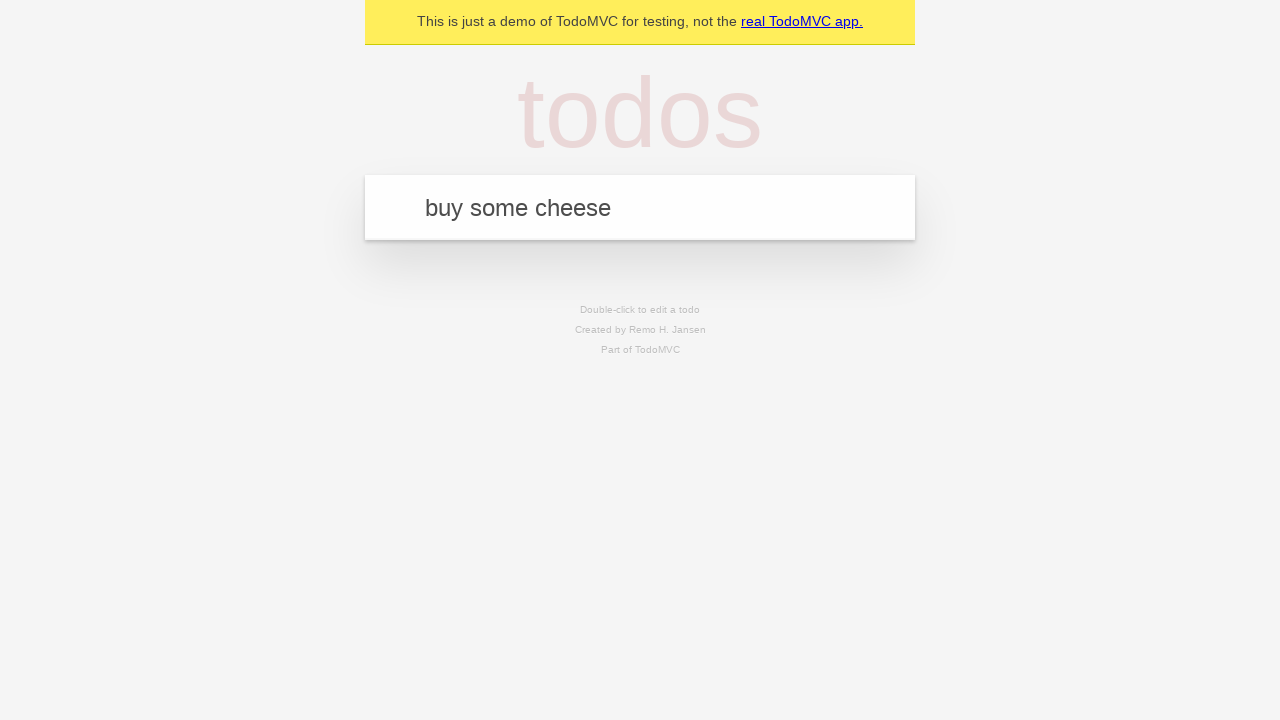

Pressed Enter to create first todo item on .new-todo
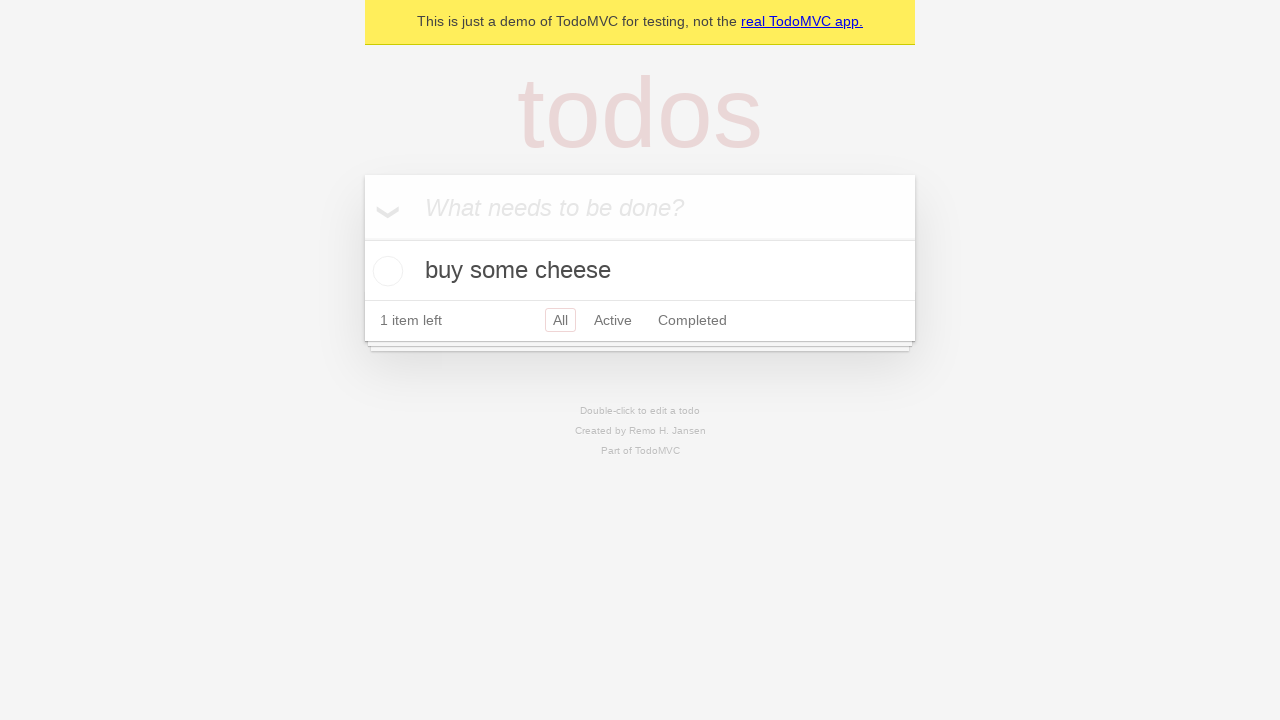

Filled new todo input with 'feed the cat' on .new-todo
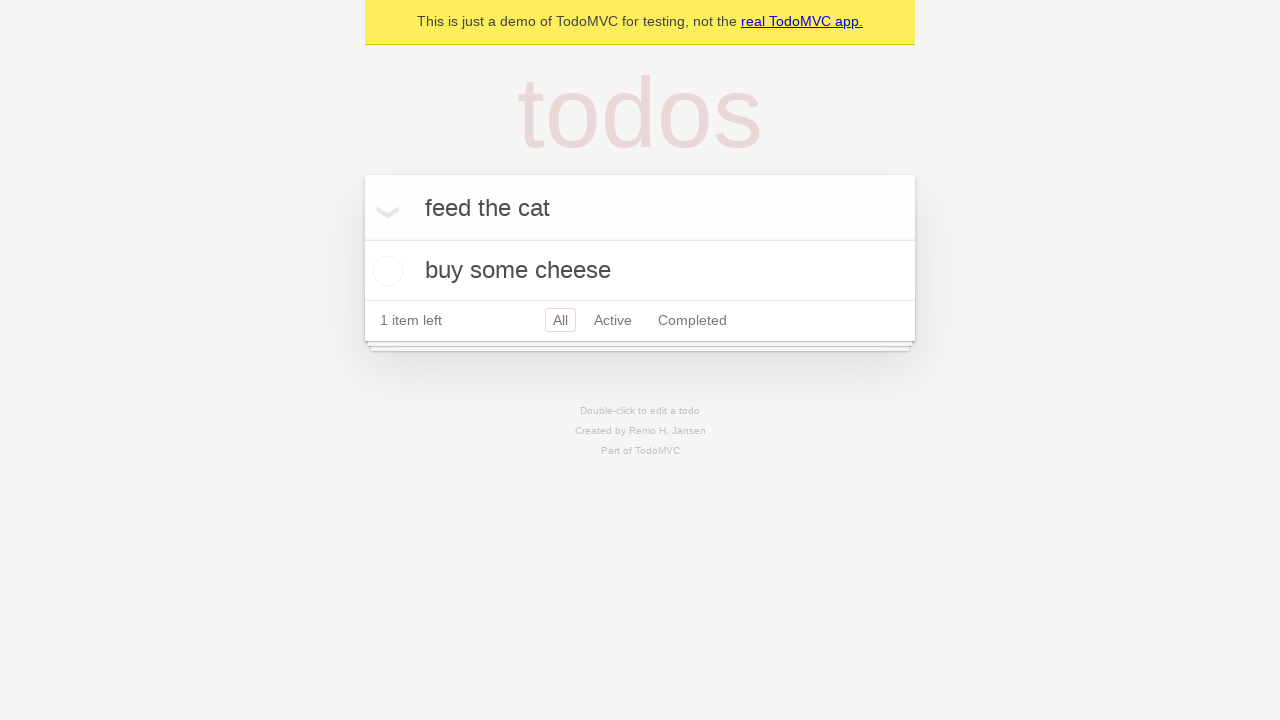

Pressed Enter to create second todo item on .new-todo
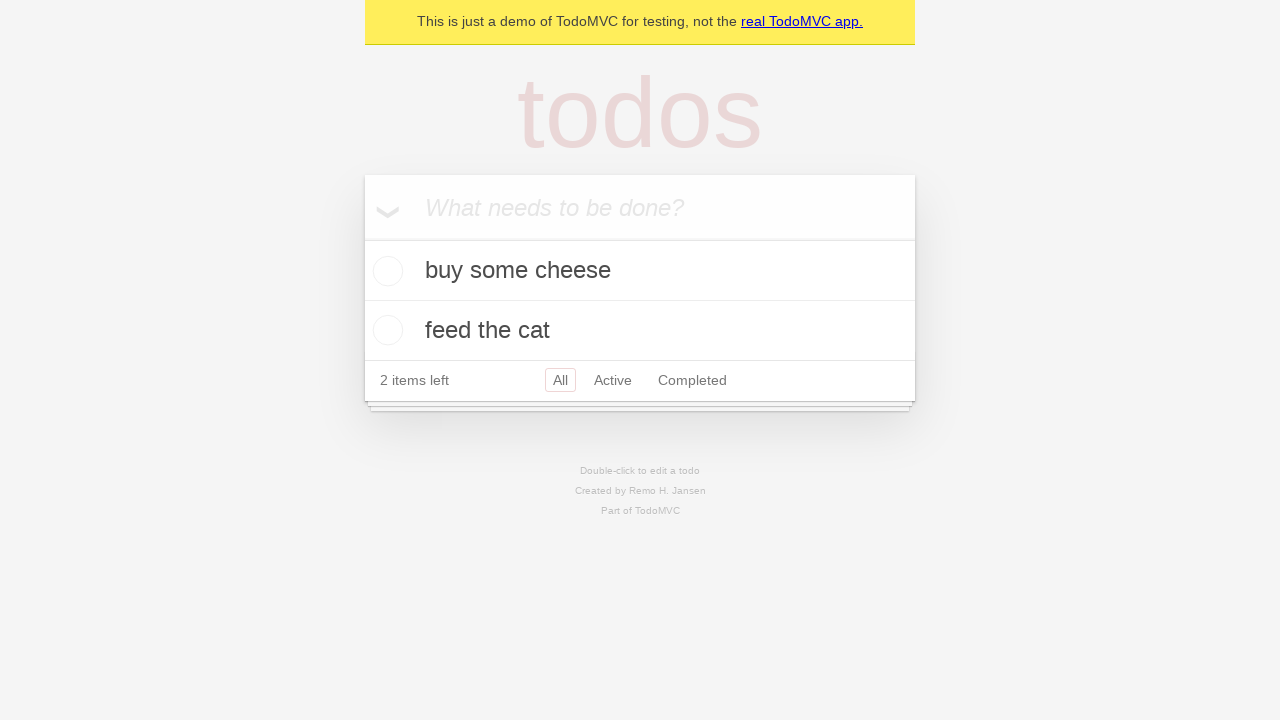

Filled new todo input with 'book a doctors appointment' on .new-todo
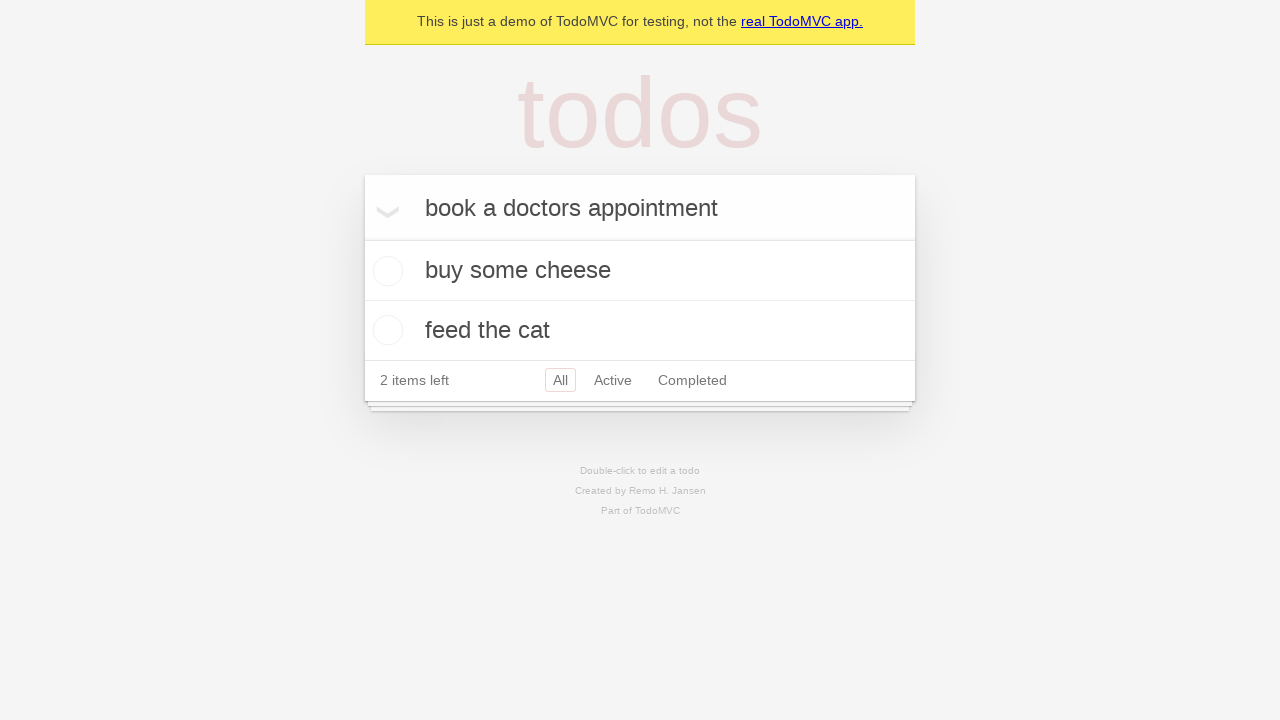

Pressed Enter to create third todo item on .new-todo
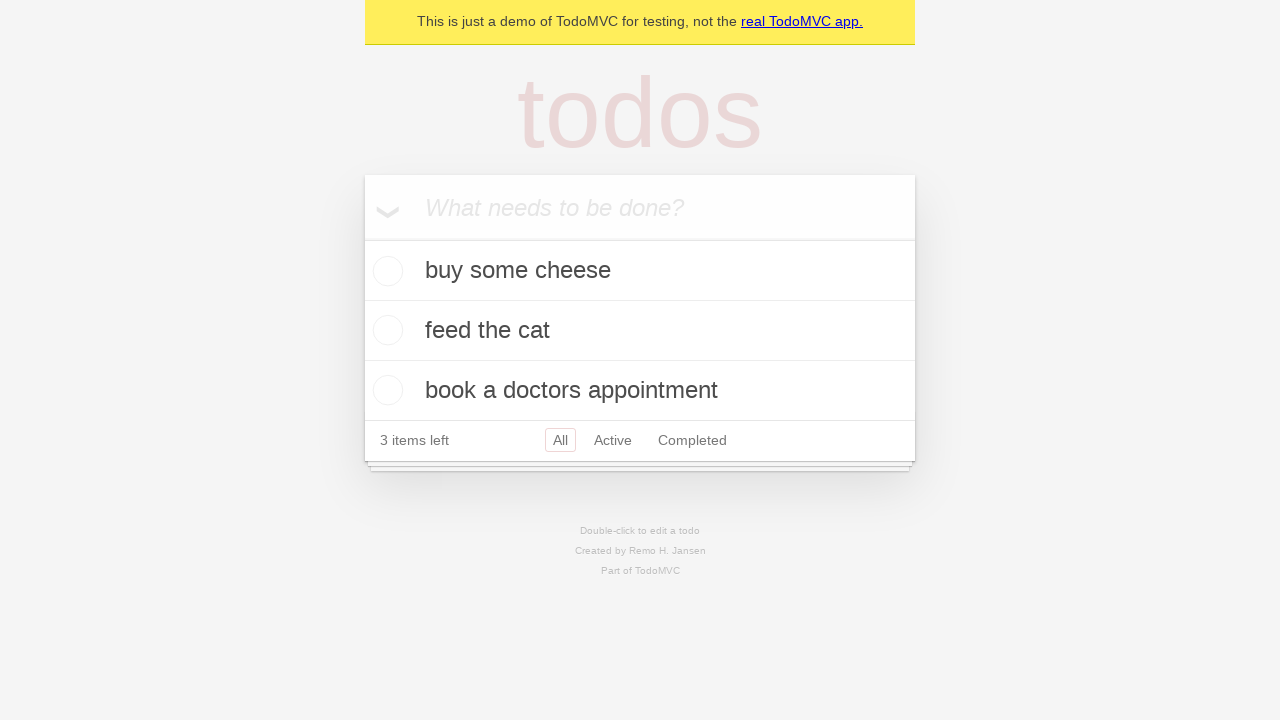

Waited for third todo item to be created in the list
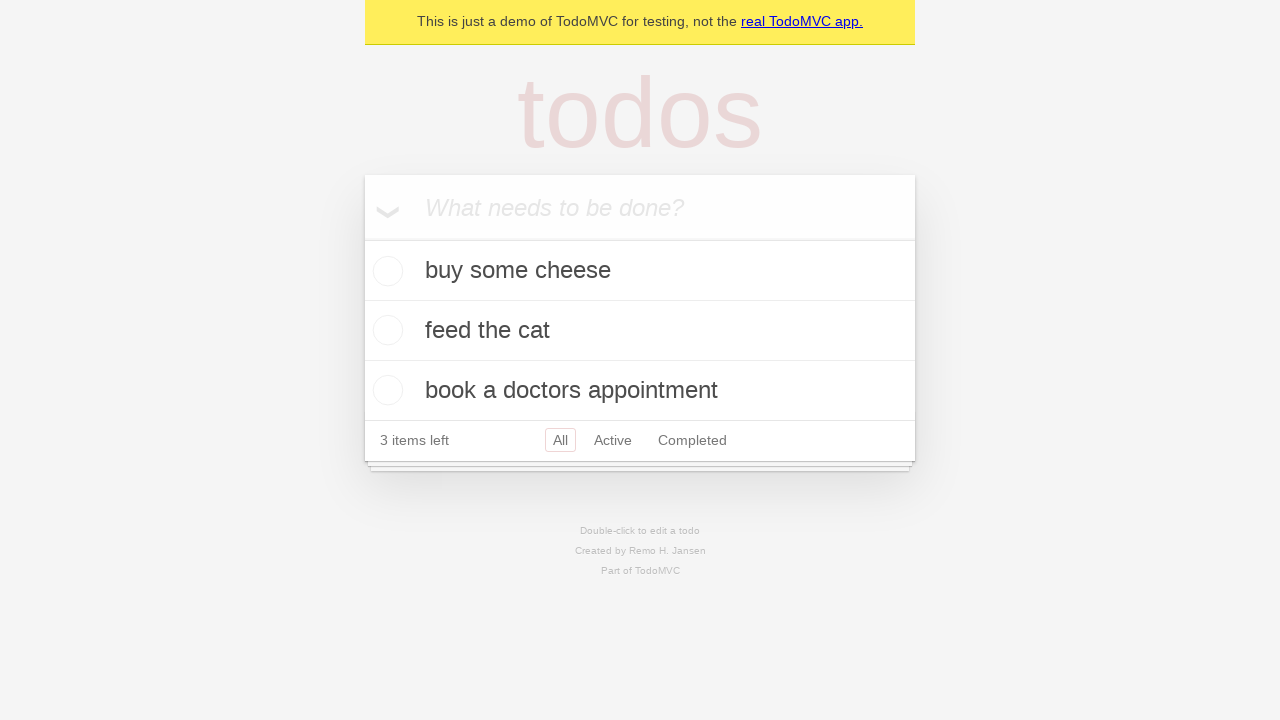

Checked the second todo item to mark it as completed at (385, 330) on .todo-list li .toggle >> nth=1
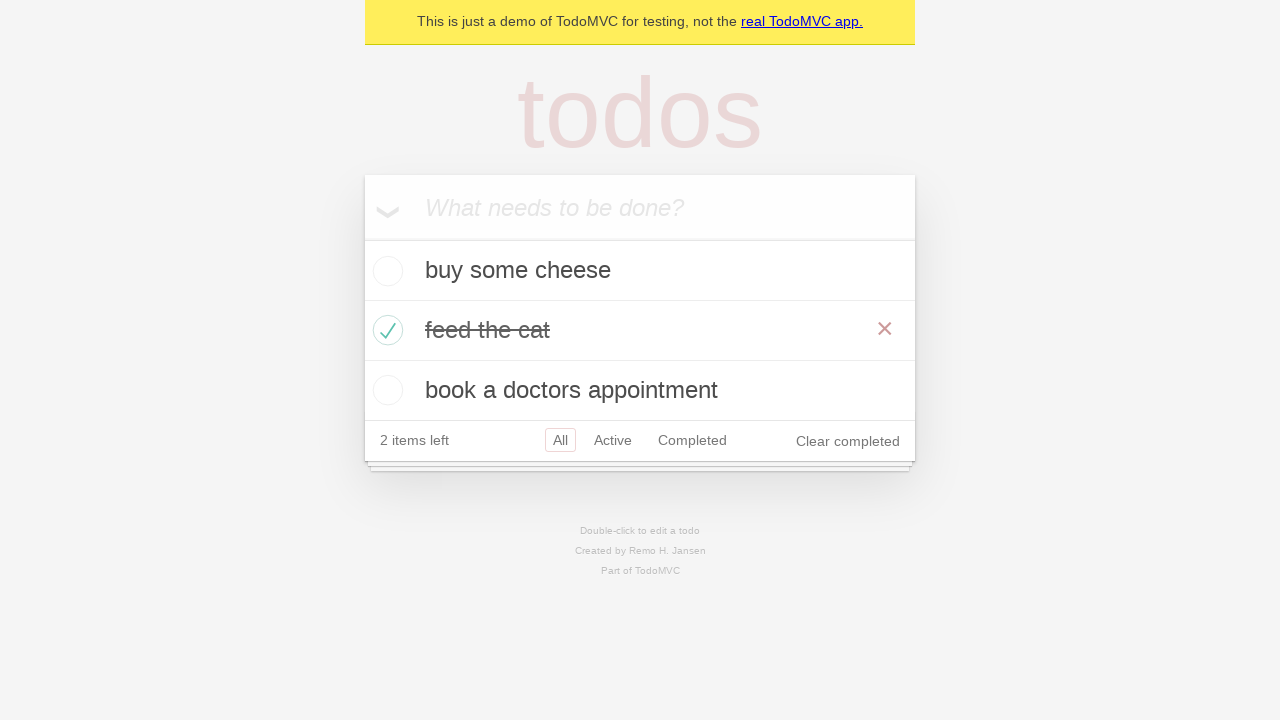

Clicked the 'Completed' filter to display only completed items at (692, 440) on .filters >> text=Completed
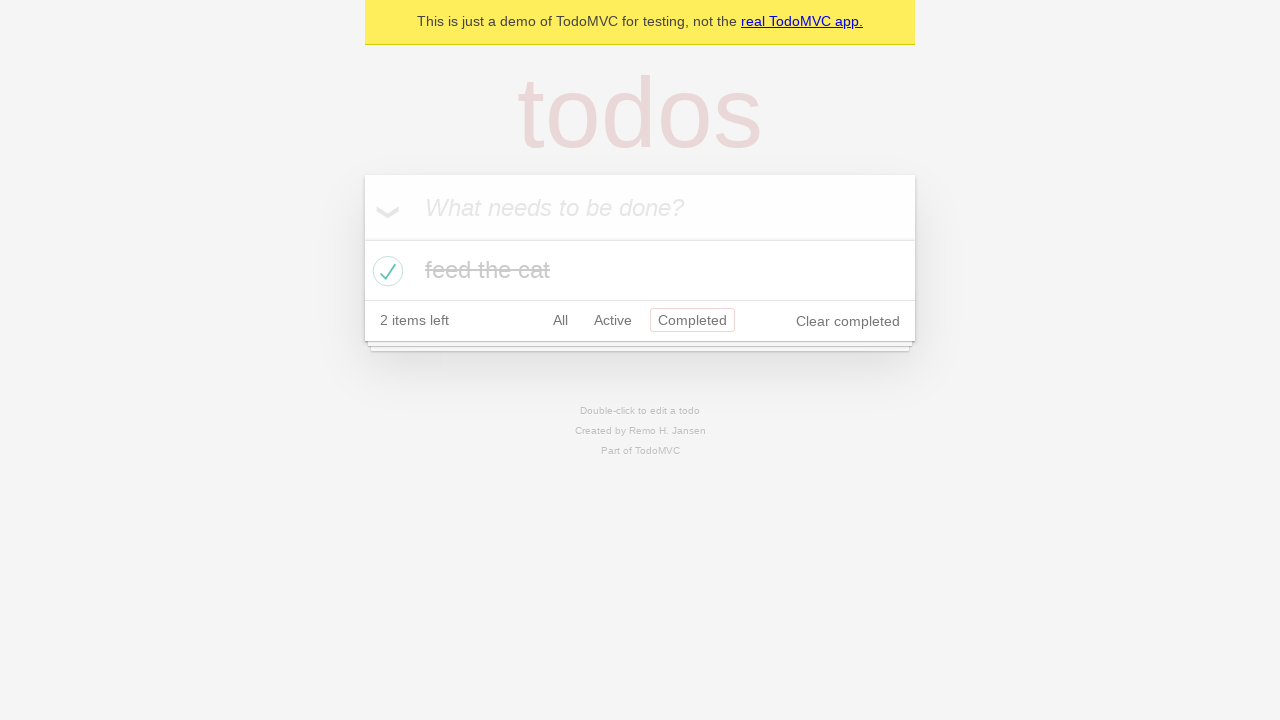

Waited for the filter to apply and render completed items only
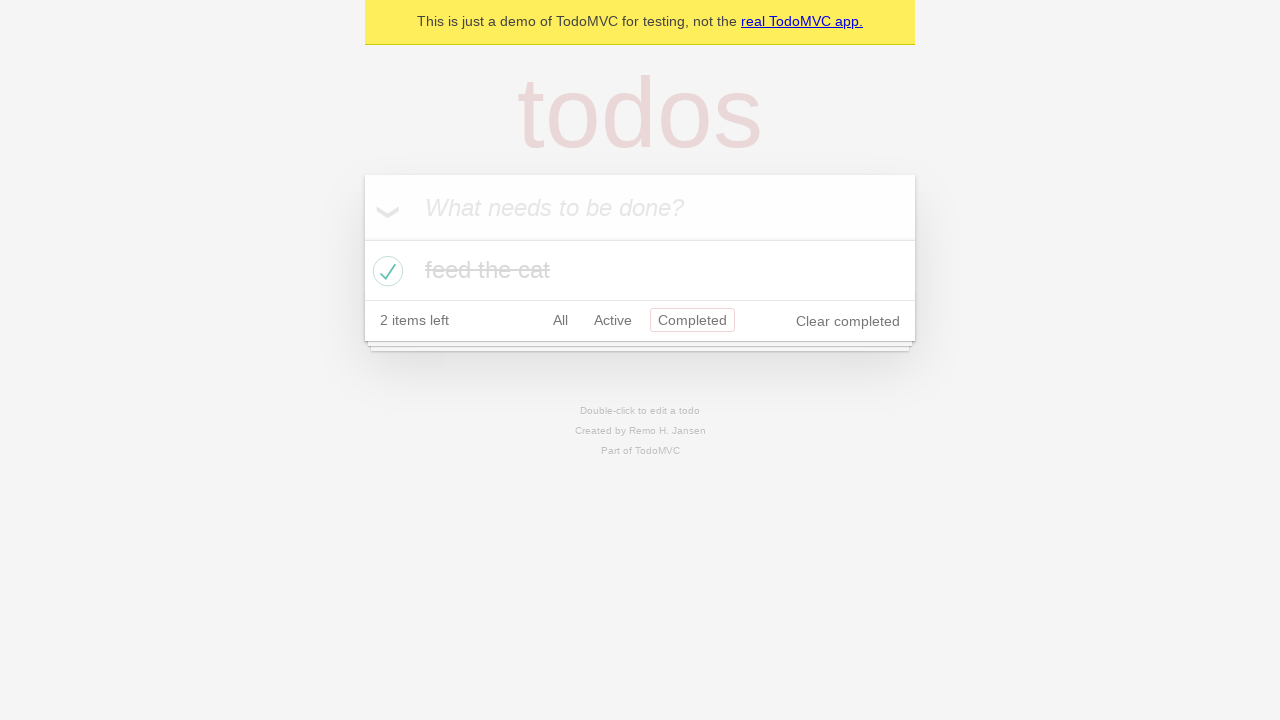

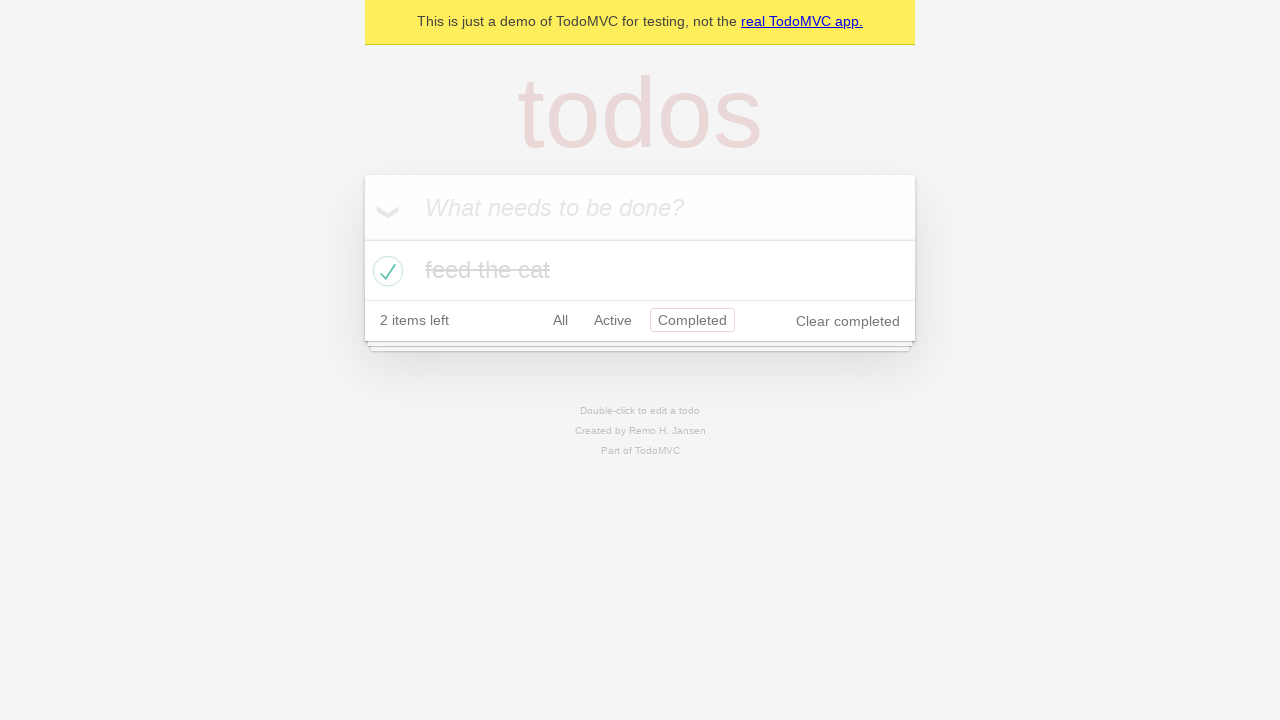